Tests web table functionality by verifying the table is displayed, examining table headers, rows, and columns, and clicking on a specific input element when a matching row is found

Starting URL: https://letcode.in/table

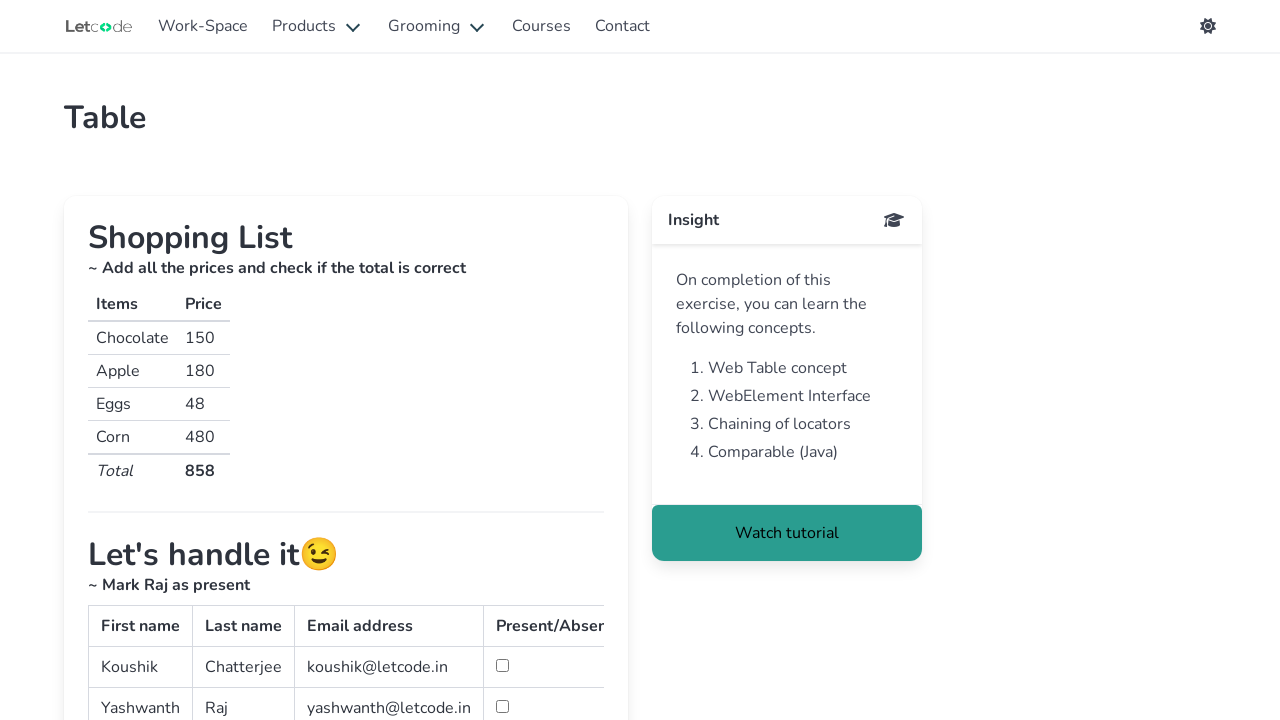

Waited for simple table to be visible
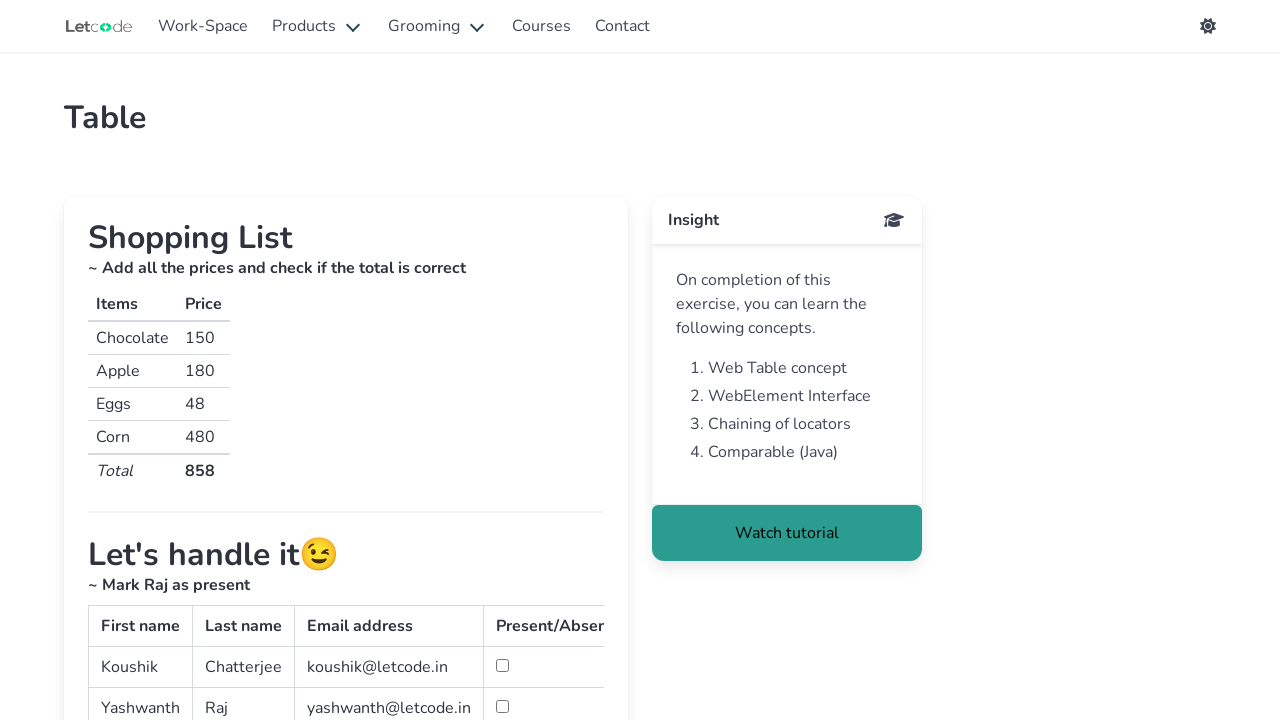

Verified table is visible
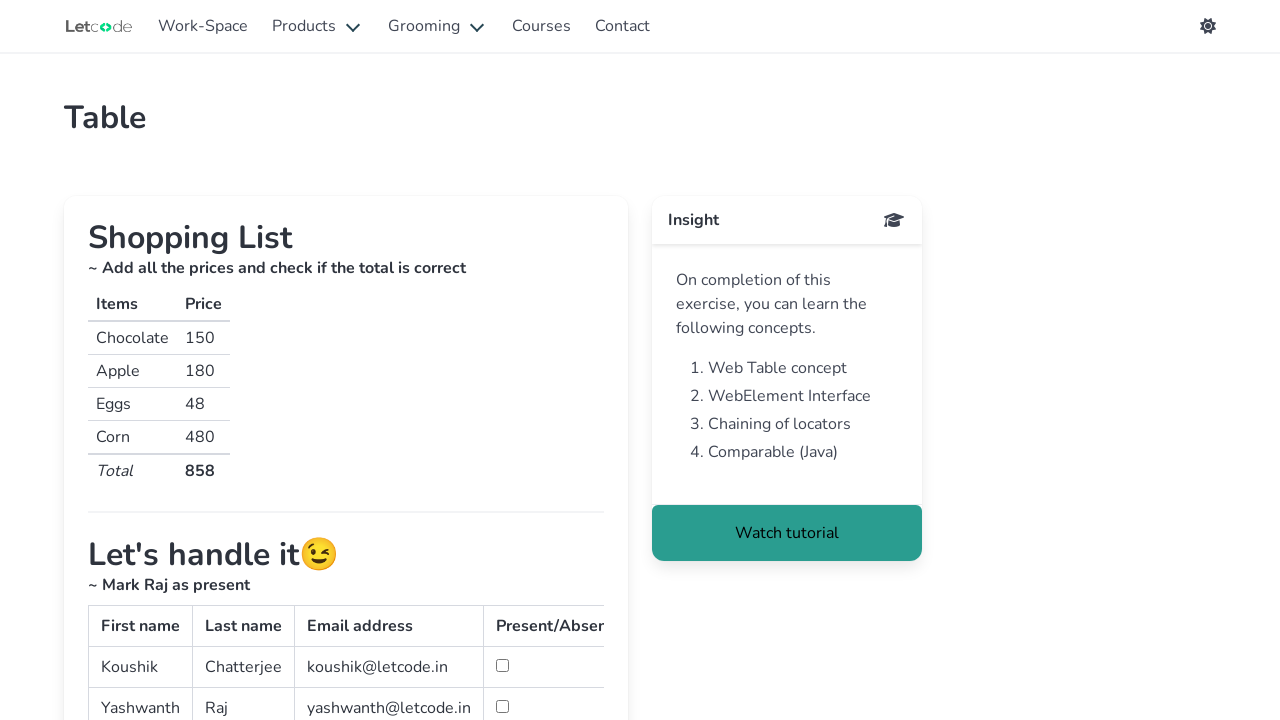

Retrieved all table headers
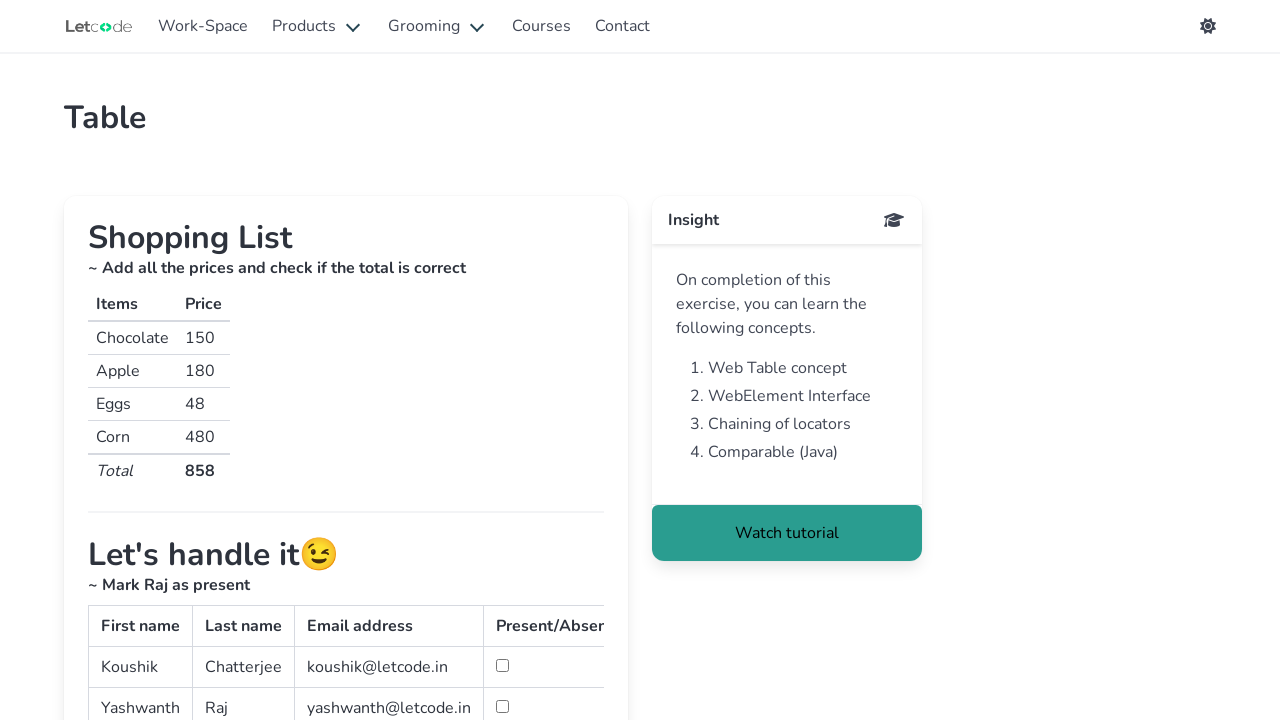

Retrieved all table rows
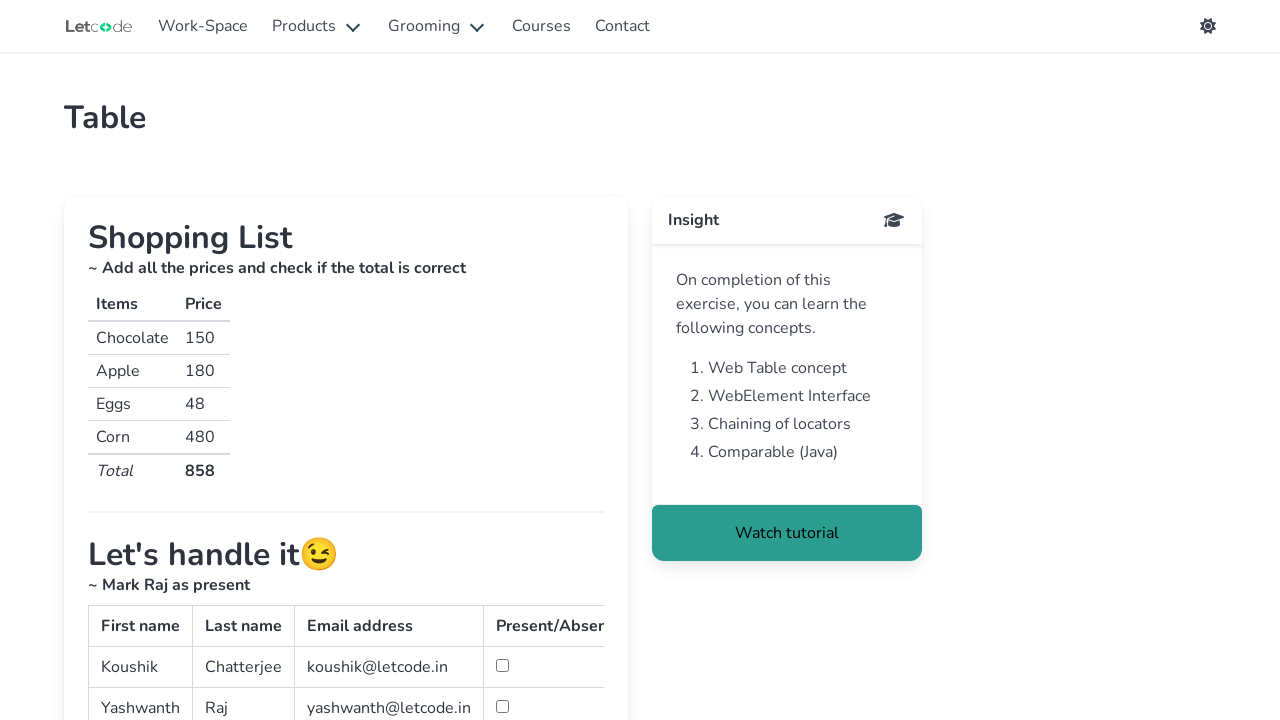

Examined first data row in table
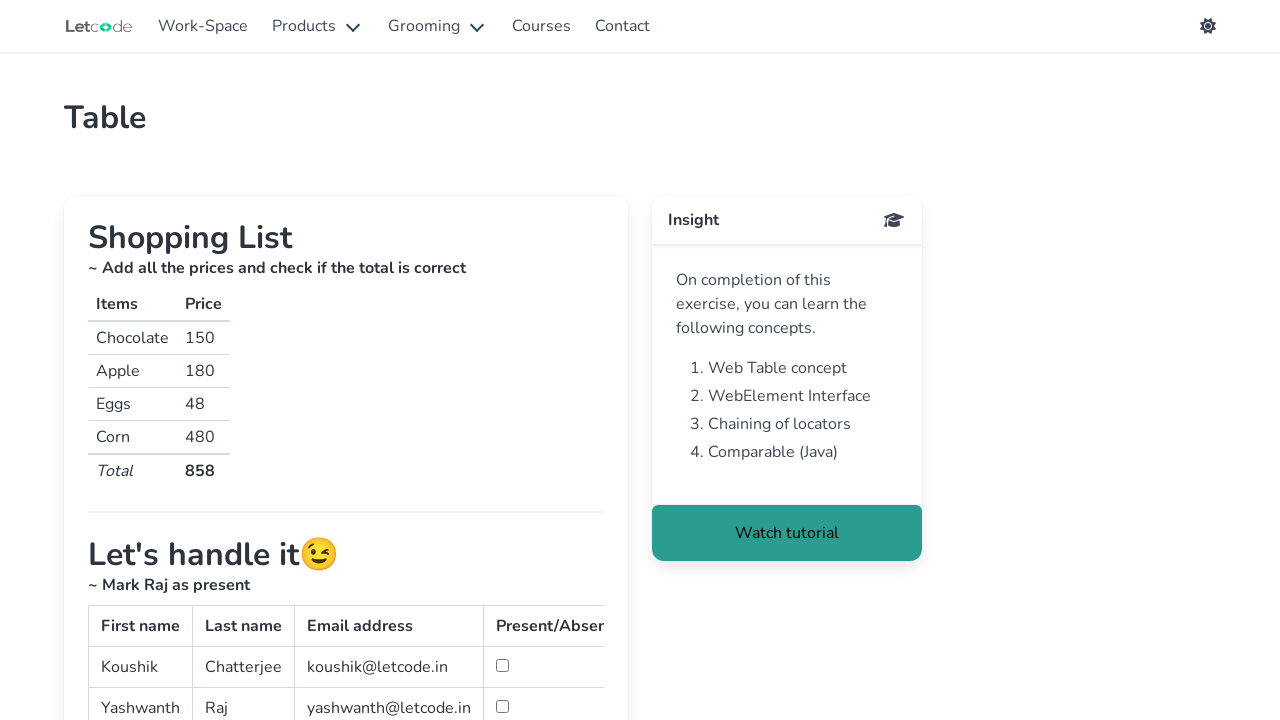

Retrieved all table columns (td elements)
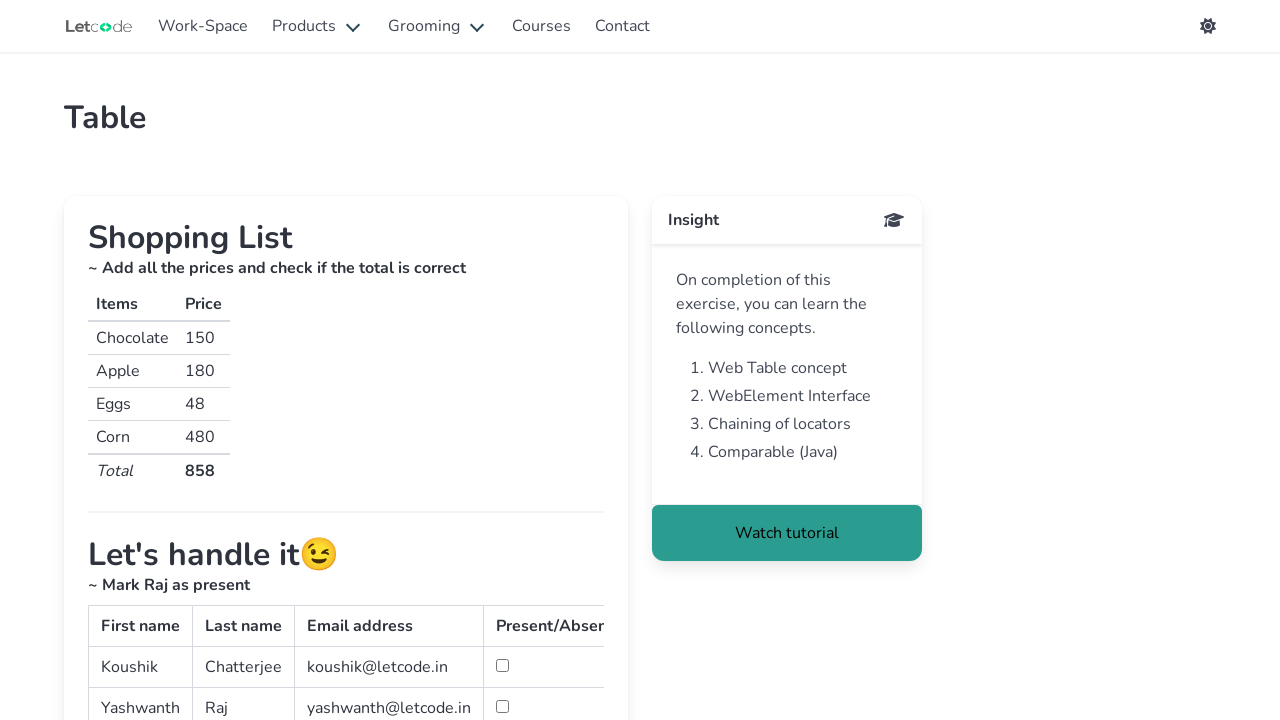

Examined second column value
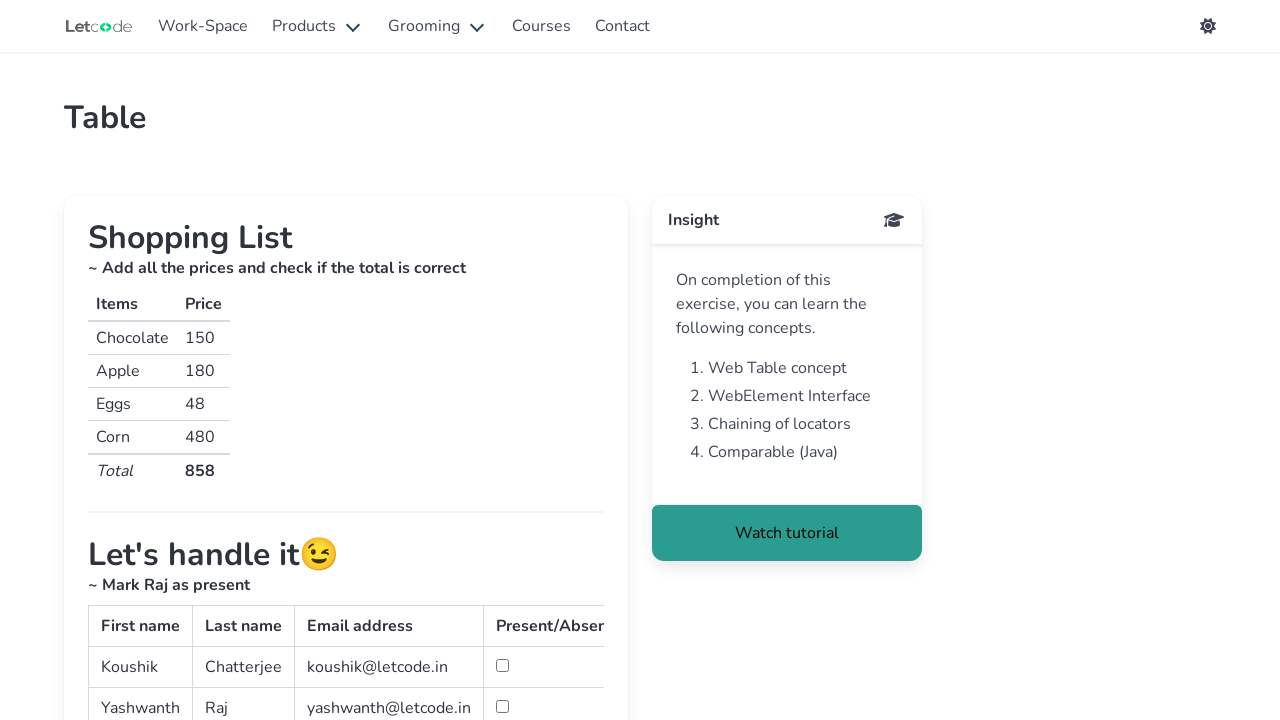

Retrieved all table body rows for searching
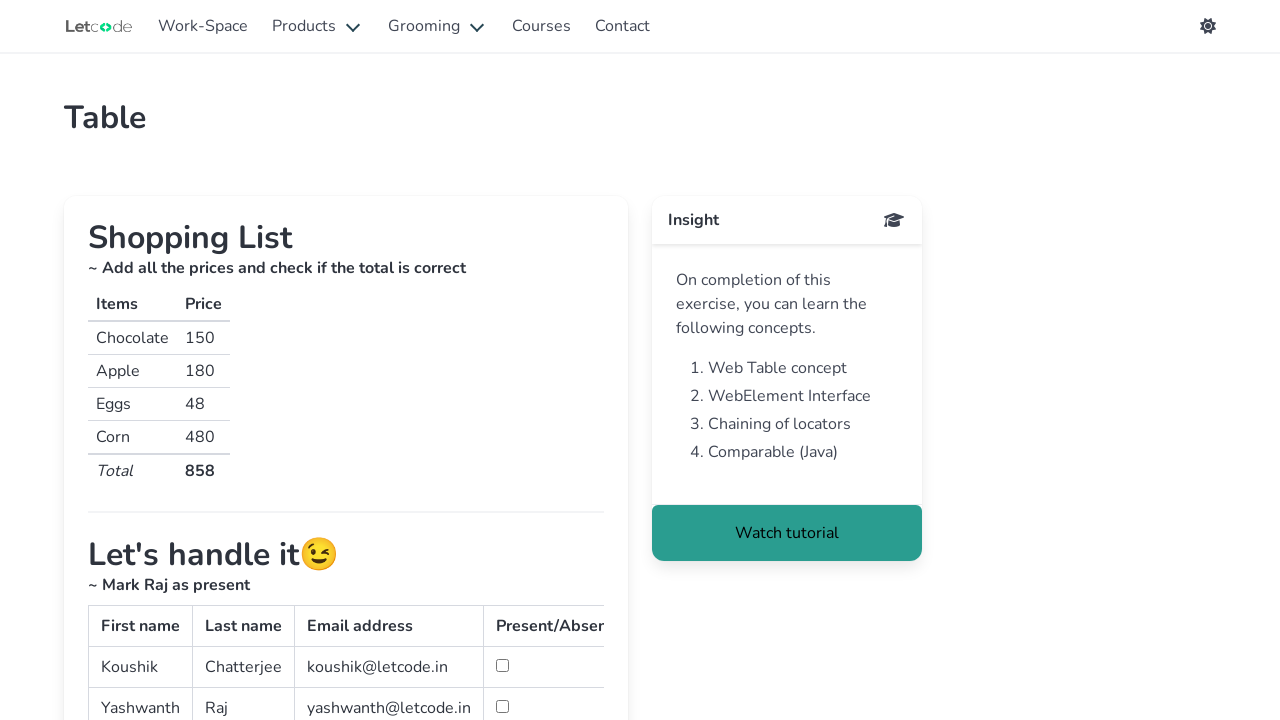

Found matching row with 'Raj' and clicked input element with id 'second' at (502, 706) on #second
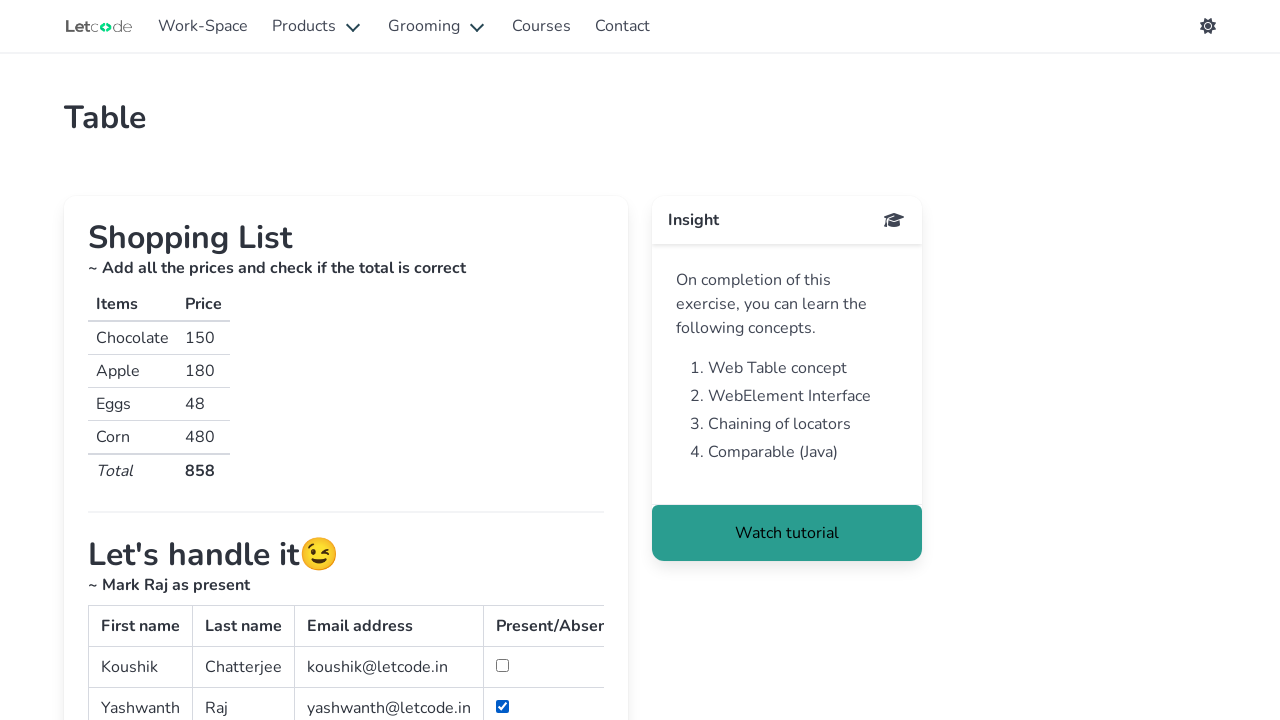

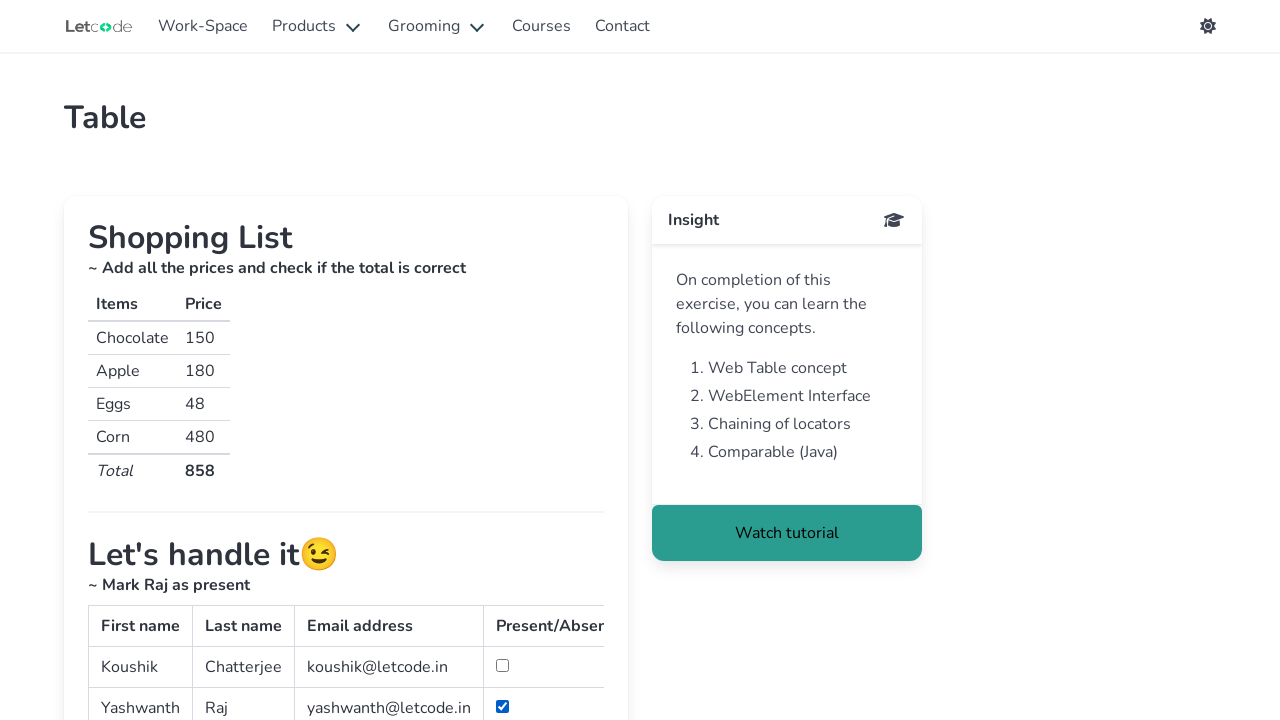